Tests FAQ accordion by clicking question 5 and verifying the answer text about scooter charging

Starting URL: https://qa-scooter.praktikum-services.ru/

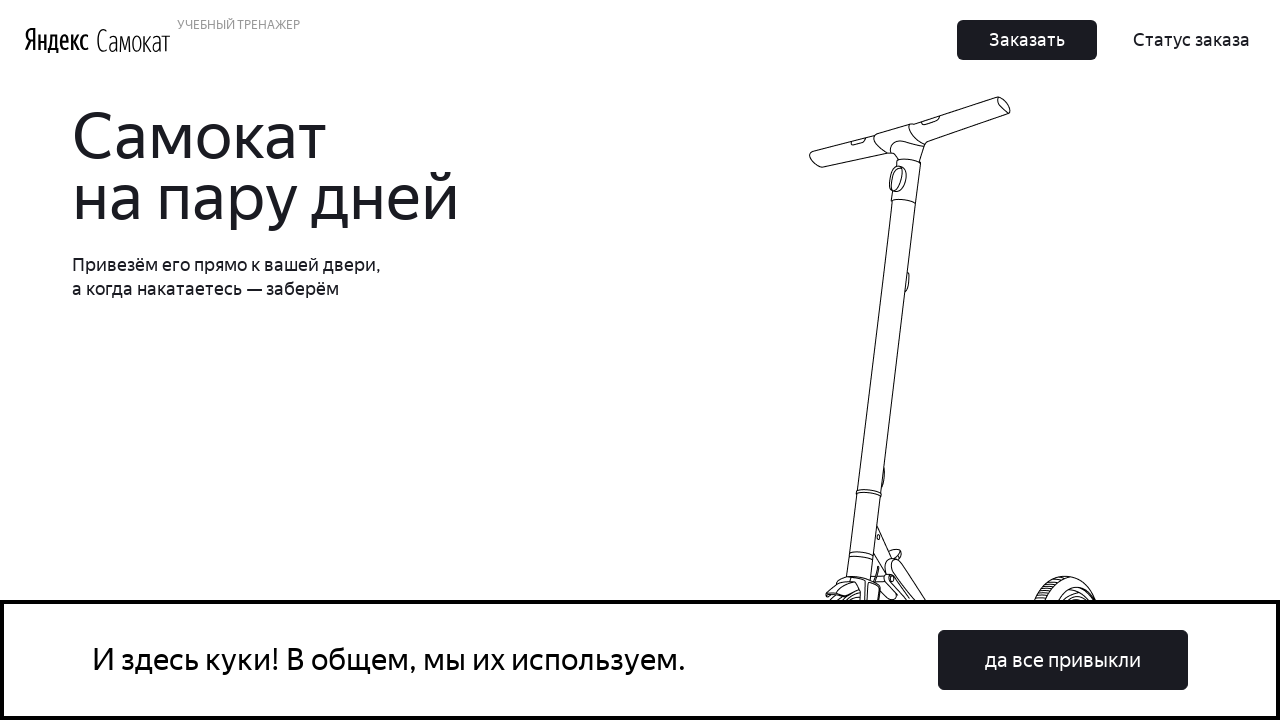

Scrolled to FAQ accordion section
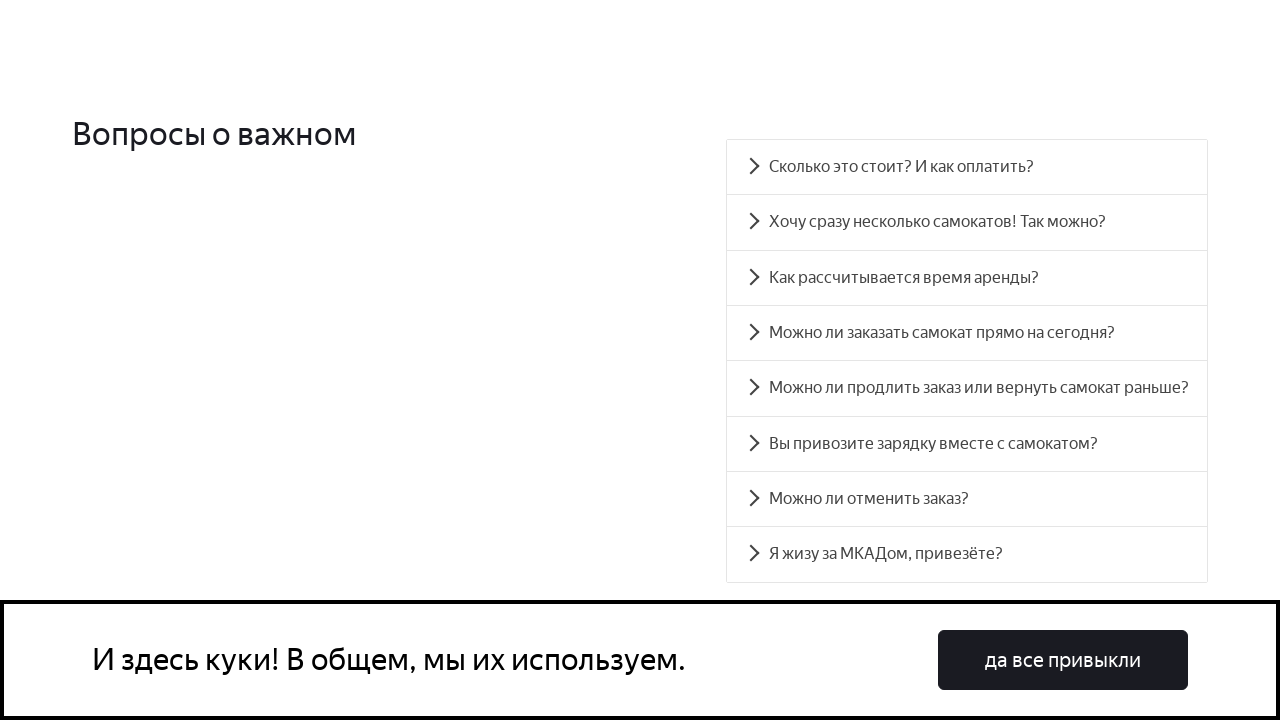

Clicked on FAQ question 5 about scooter charging at (967, 443) on .accordion__item >> nth=5
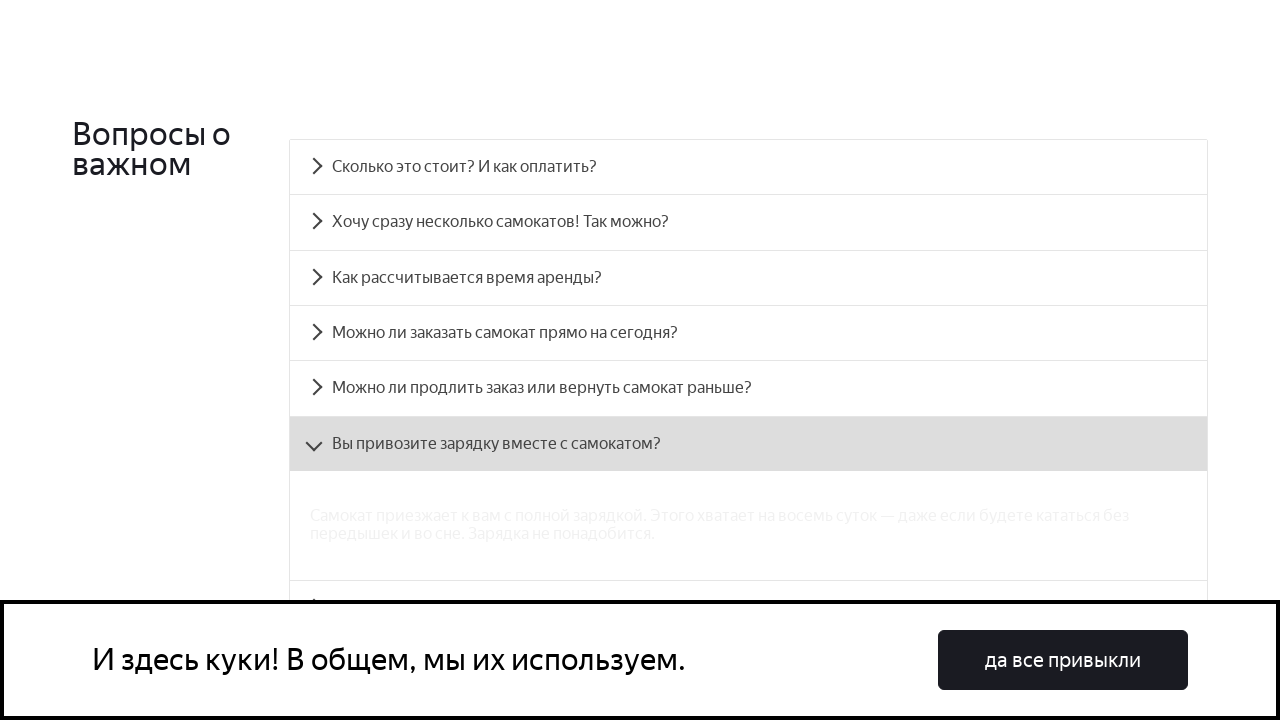

Answer text for question 5 became visible
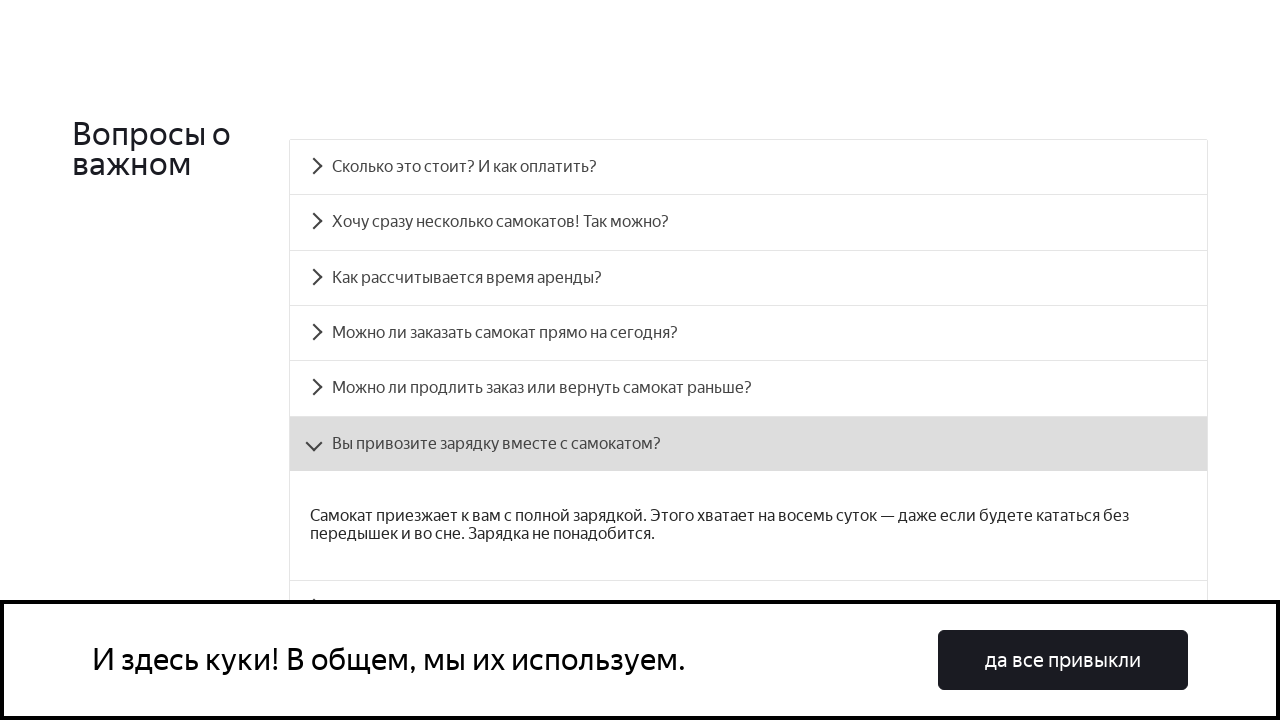

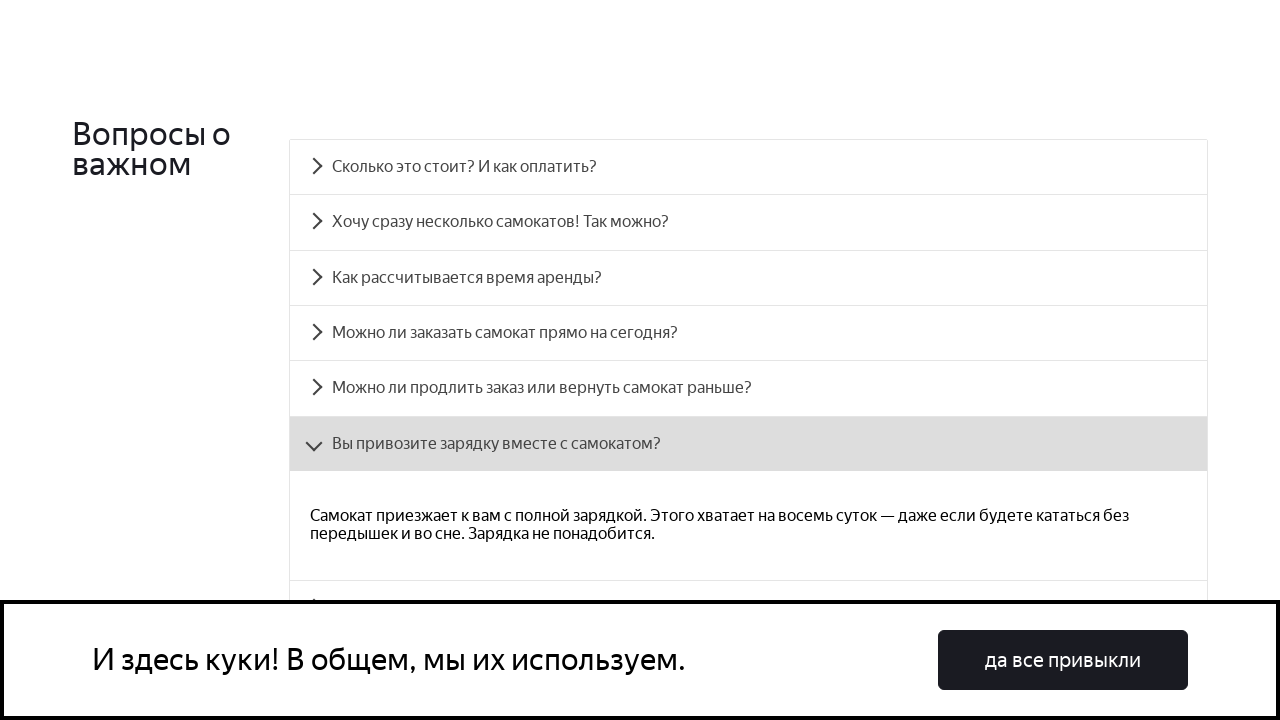